Tests checkbox functionality on a form by clicking hobby checkboxes and verifying their selection state

Starting URL: https://demoqa.com/automation-practice-form

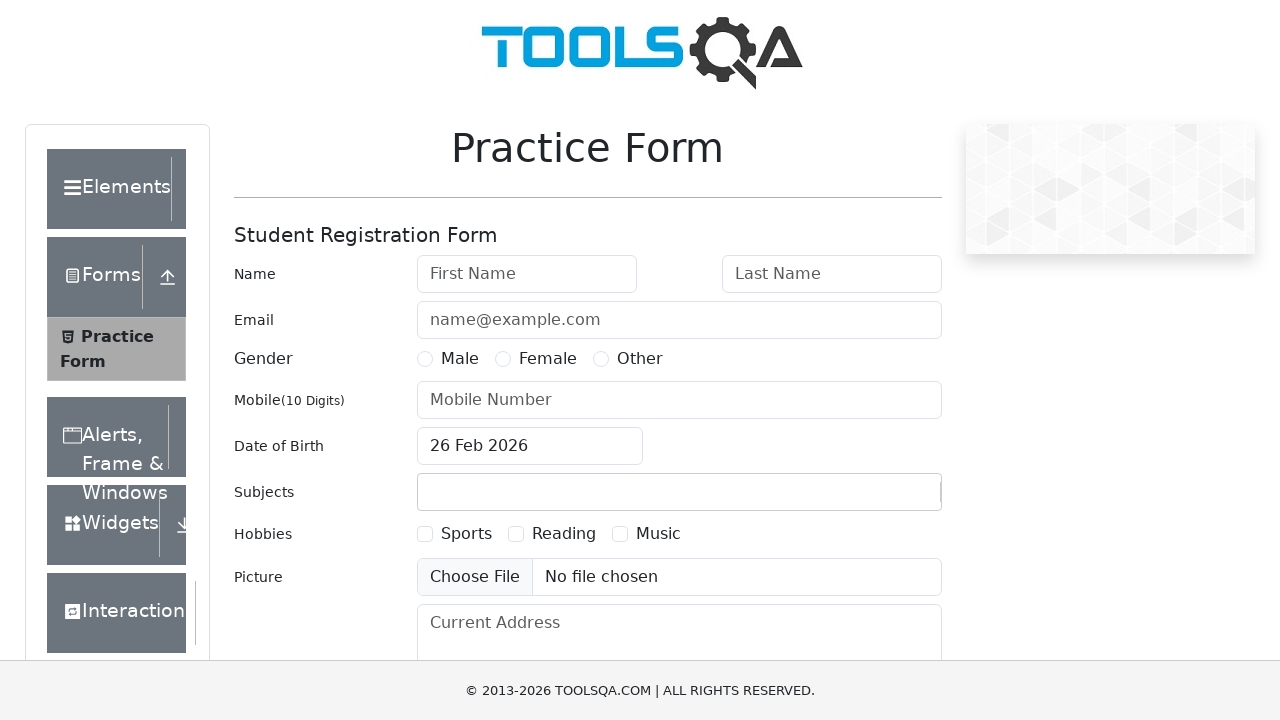

Verified that sports checkbox is not initially selected
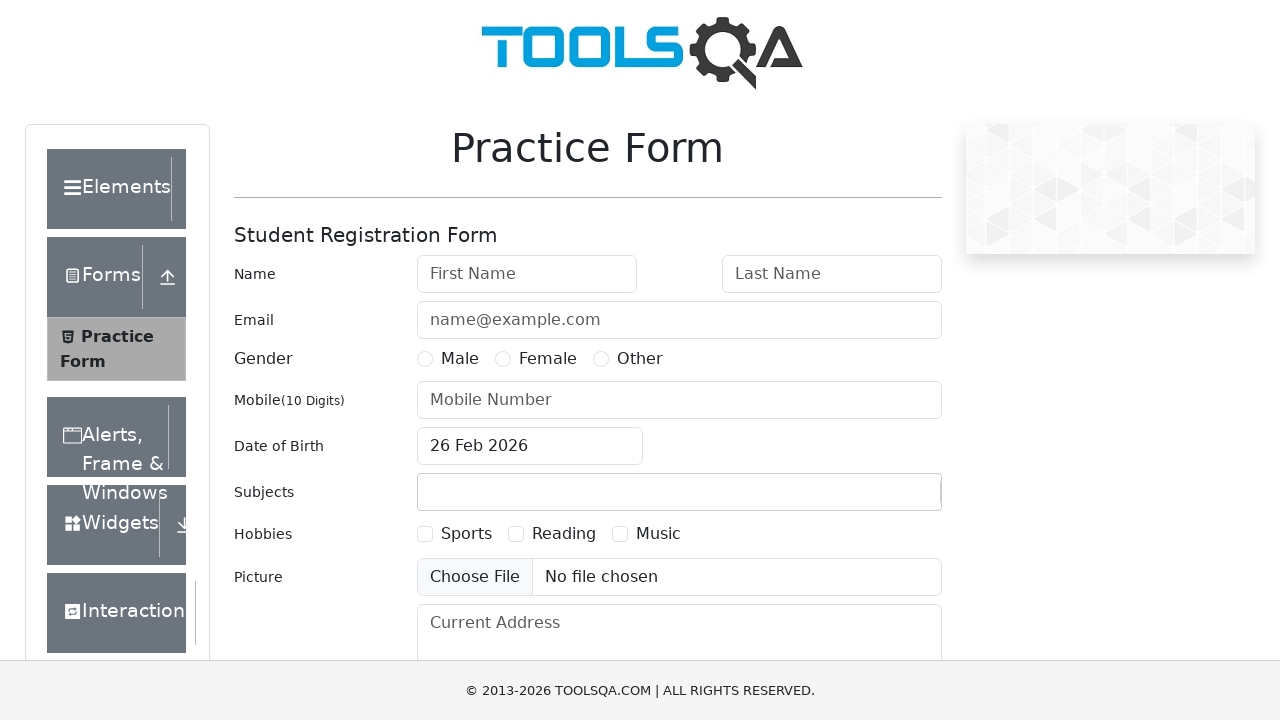

Clicked on sports checkbox label to select it at (466, 534) on label[for='hobbies-checkbox-1']
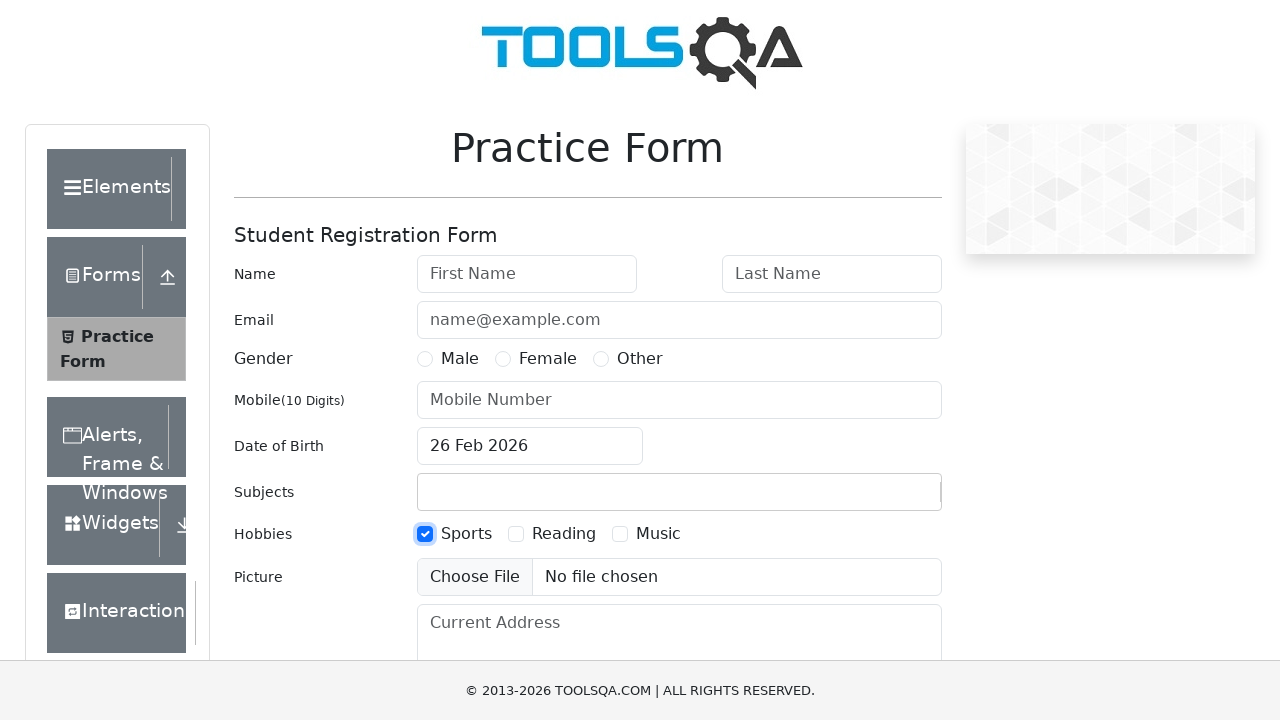

Verified that sports checkbox is now selected
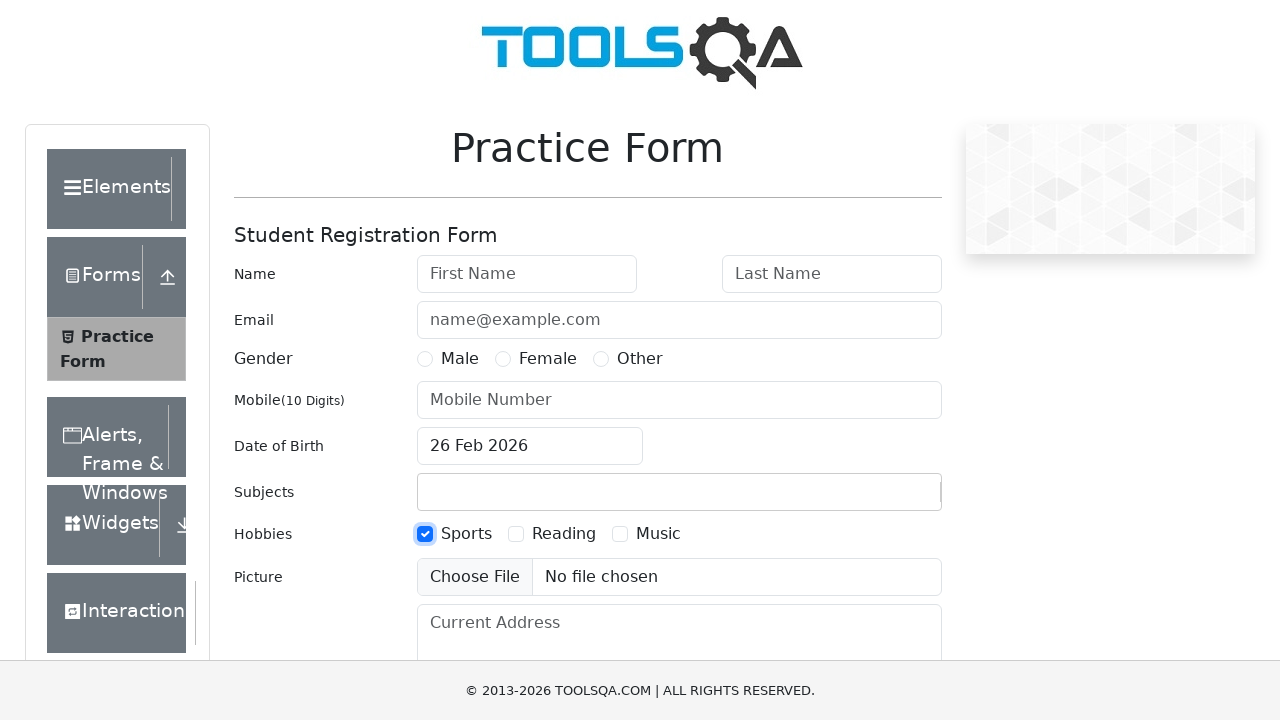

Clicked on reading checkbox label to select it at (564, 534) on label[for='hobbies-checkbox-2']
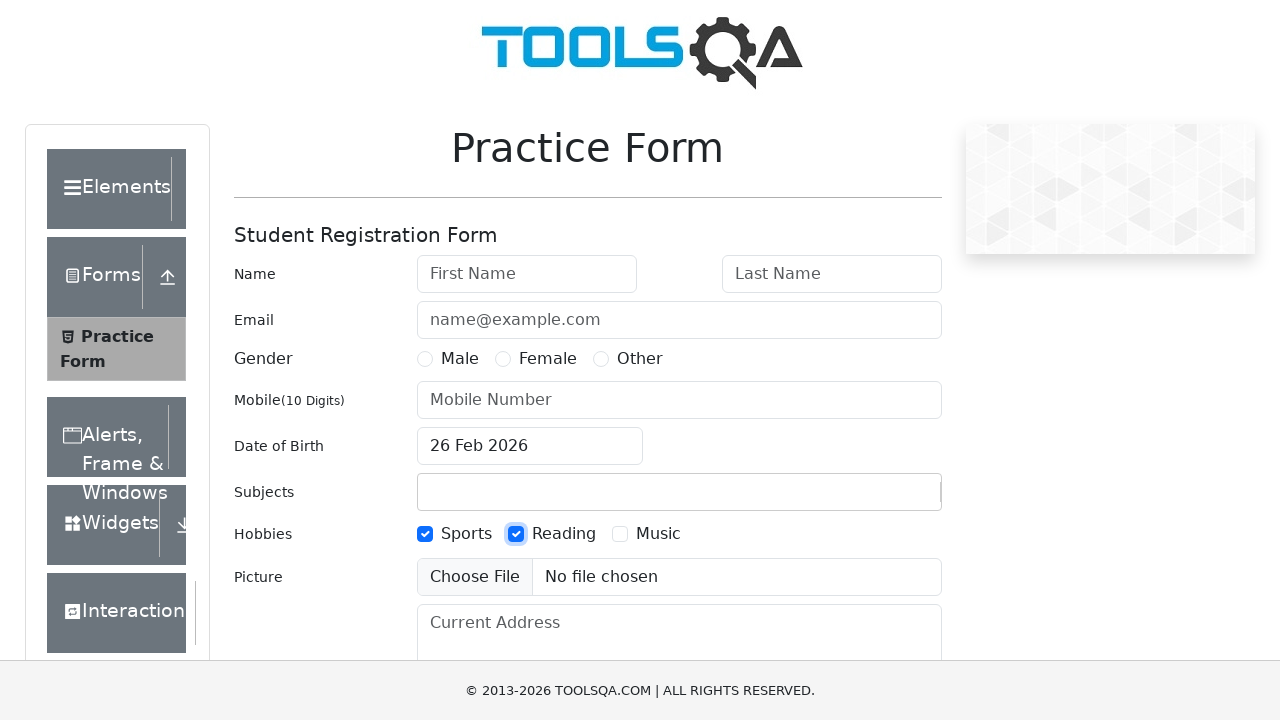

Verified that reading checkbox is now selected
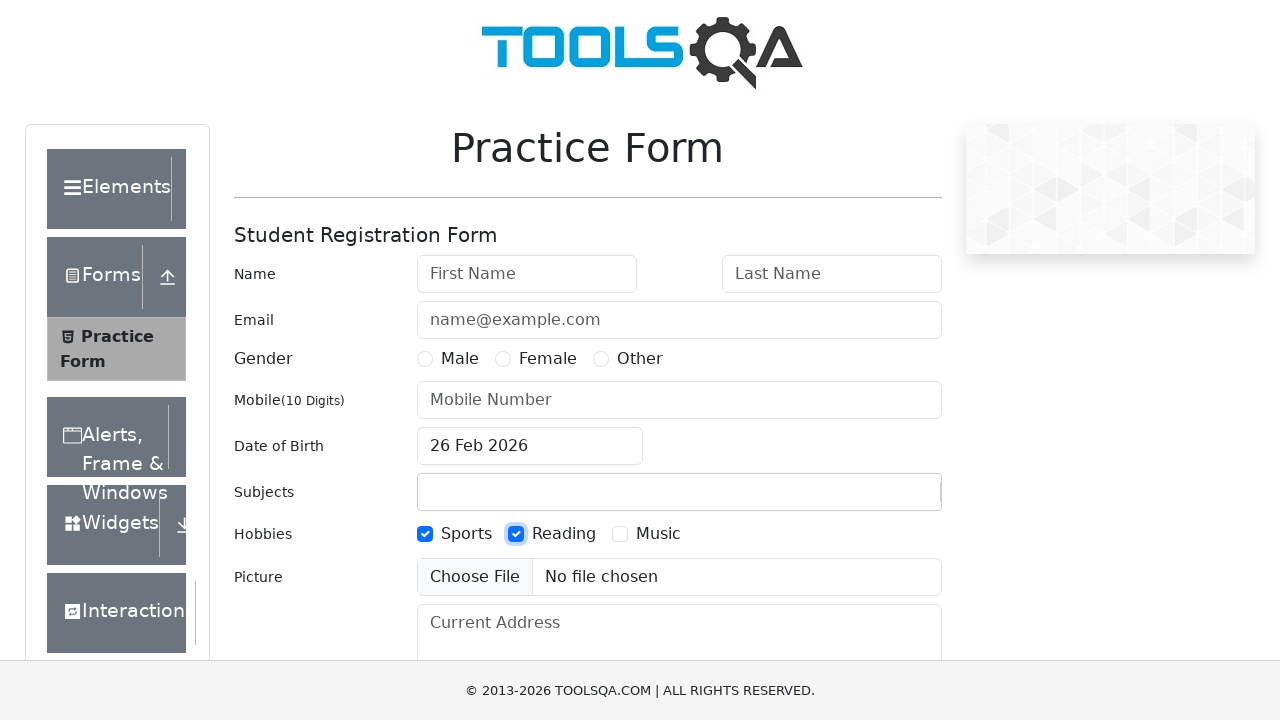

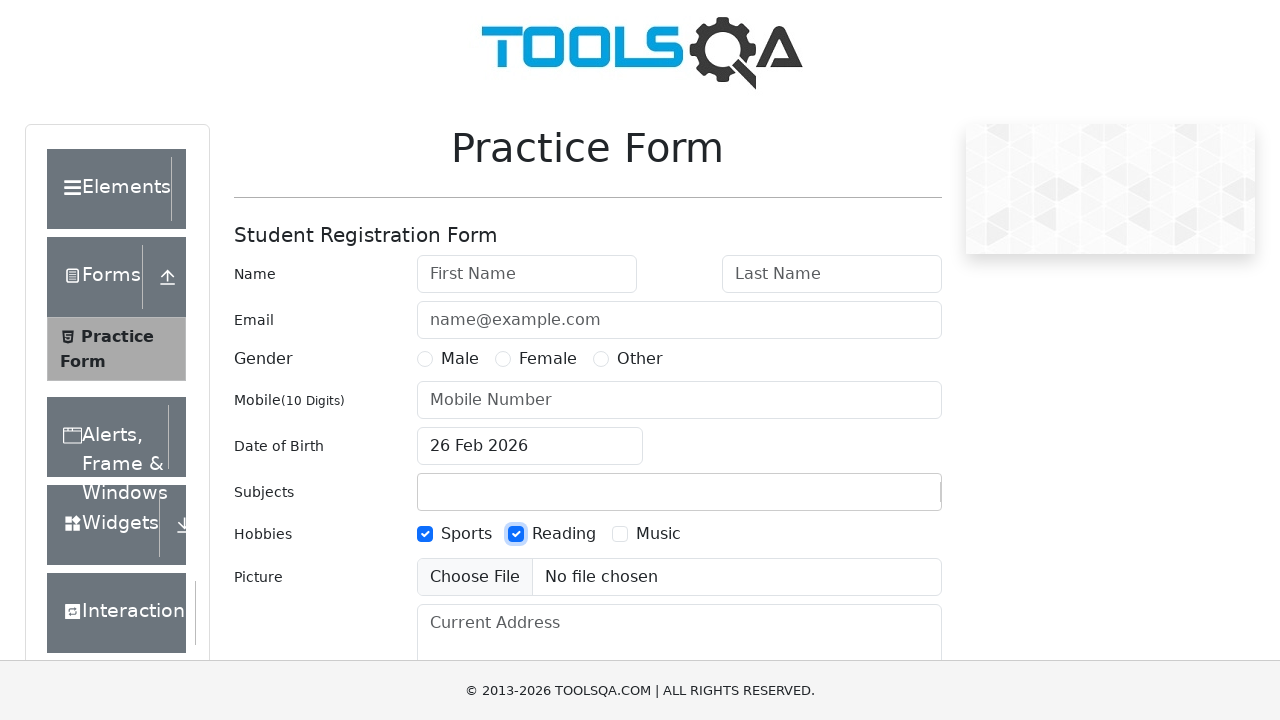